Navigates to the Rahul Shetty Academy Automation Practice page. This is a skeleton test that only loads the page without performing additional actions.

Starting URL: https://rahulshettyacademy.com/AutomationPractice/

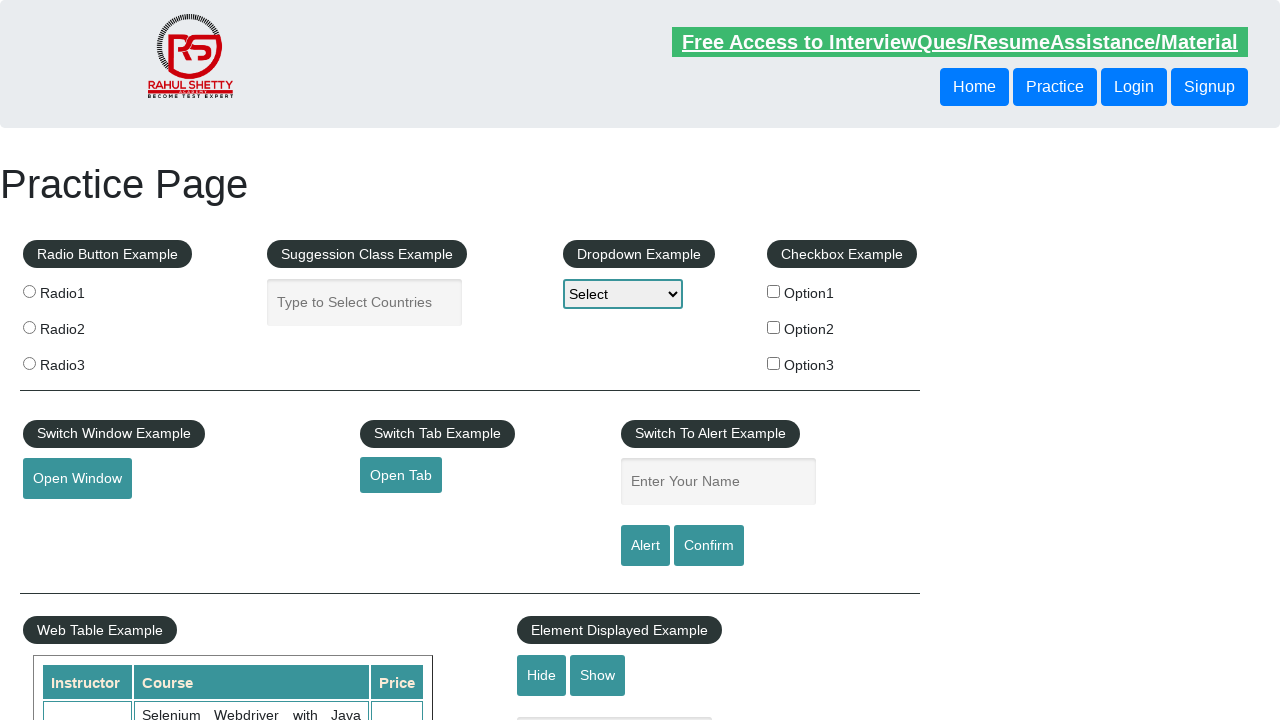

Page DOM content loaded
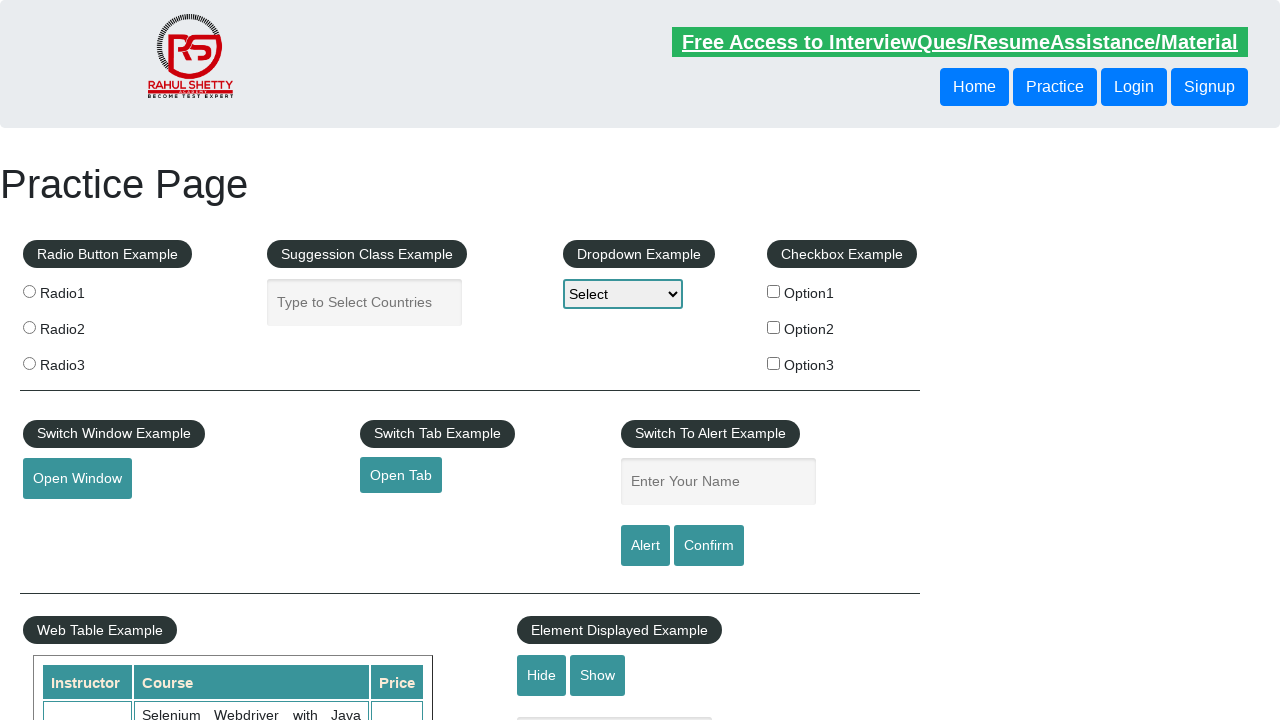

Verified page loaded by detecting checkbox element
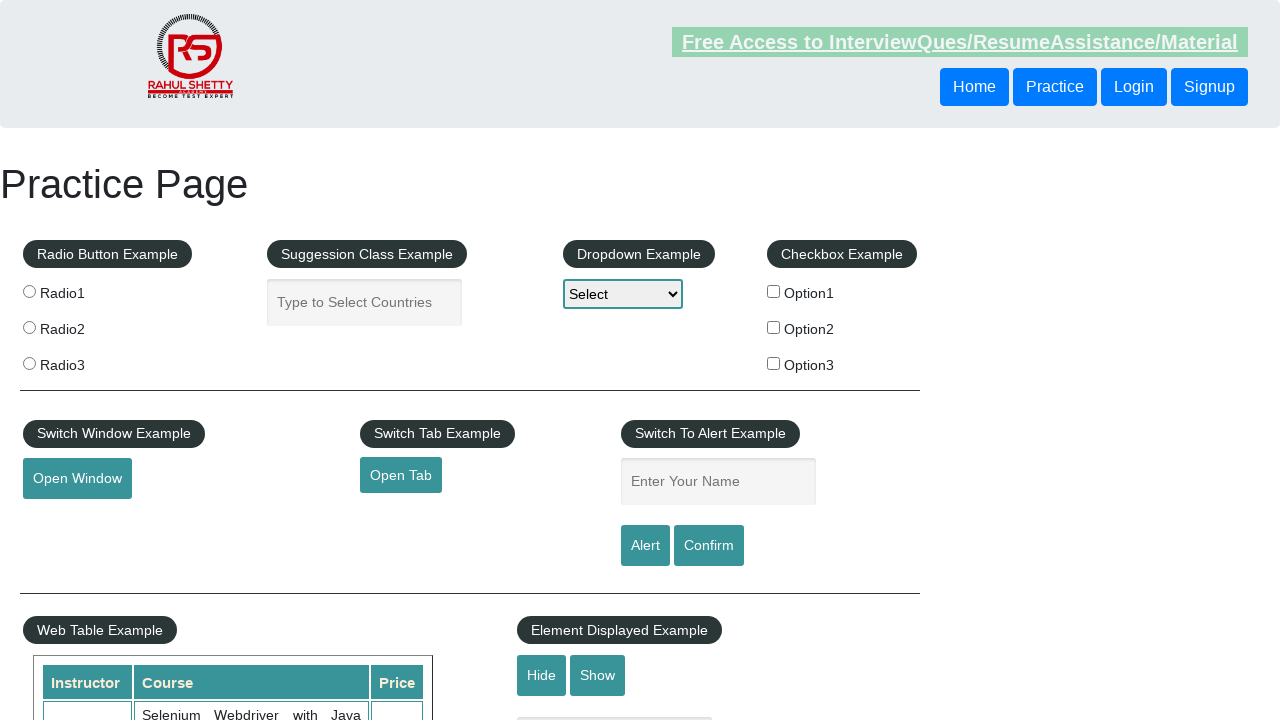

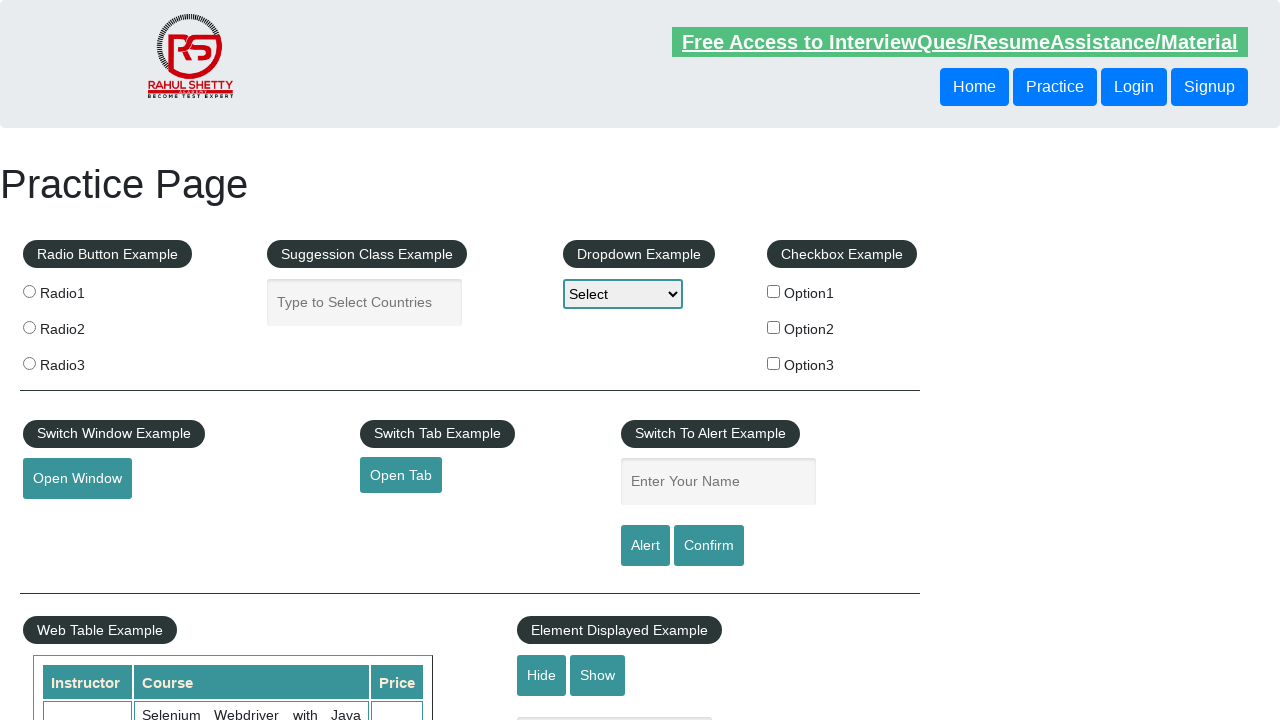